Tests table editing functionality by clicking edit links in a data table

Starting URL: http://the-internet.herokuapp.com/tables

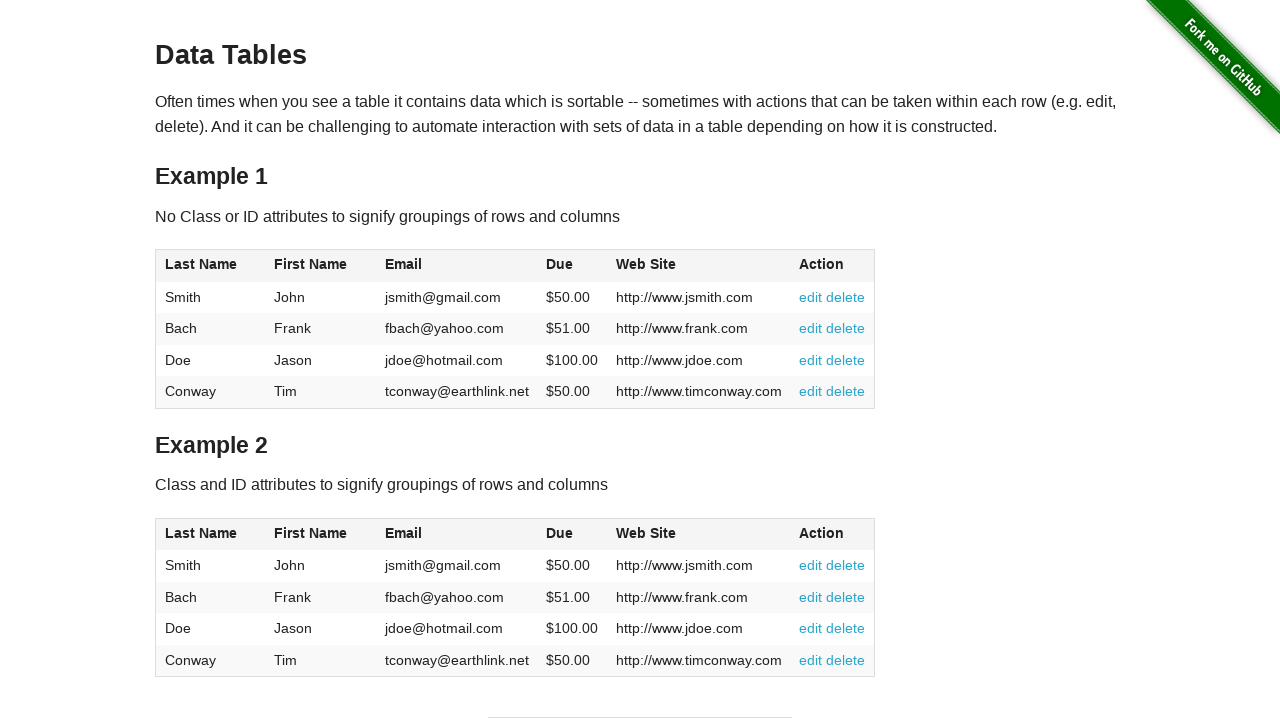

Clicked edit link for row 3 in table at (811, 628) on xpath=//*[@id="table2"]/tbody/tr[3]/td[6]/a[1]
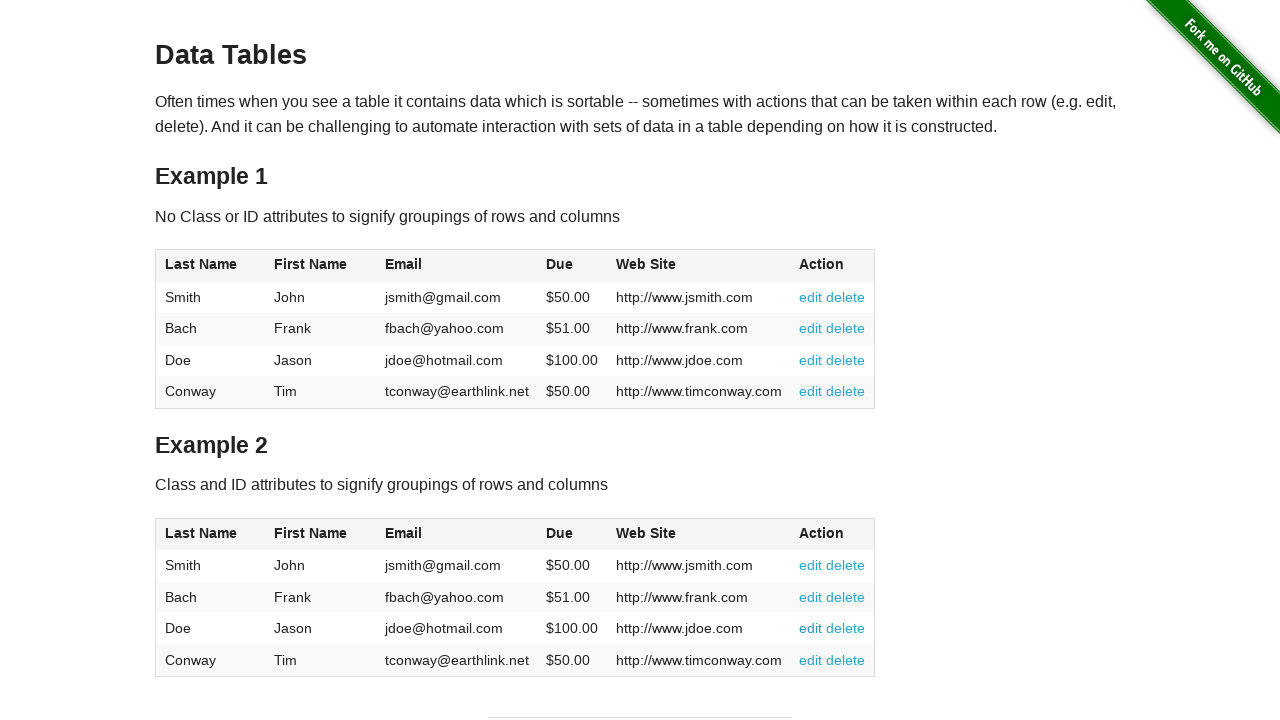

Located all rows in table2
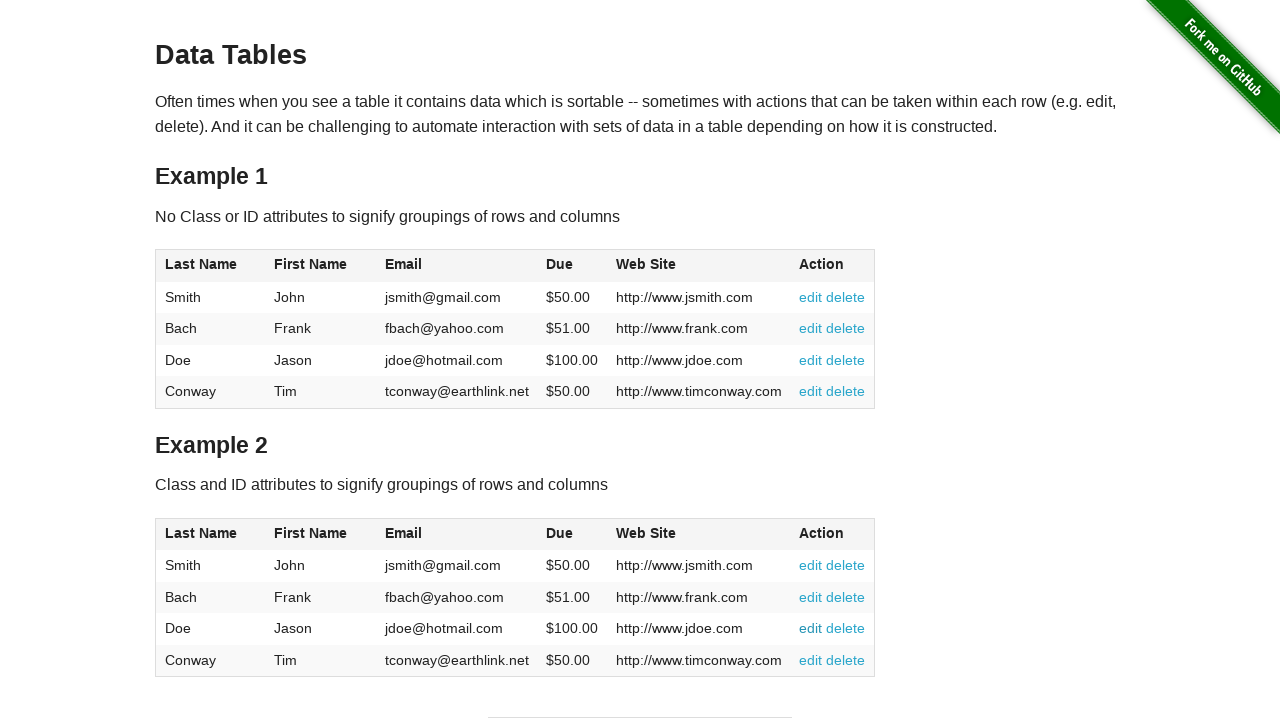

Found and clicked edit link for row with email 'jdoe@hotmail.com' at (811, 628) on #table2 > tbody > tr >> nth=2 >> td.action > a:nth-child(1)
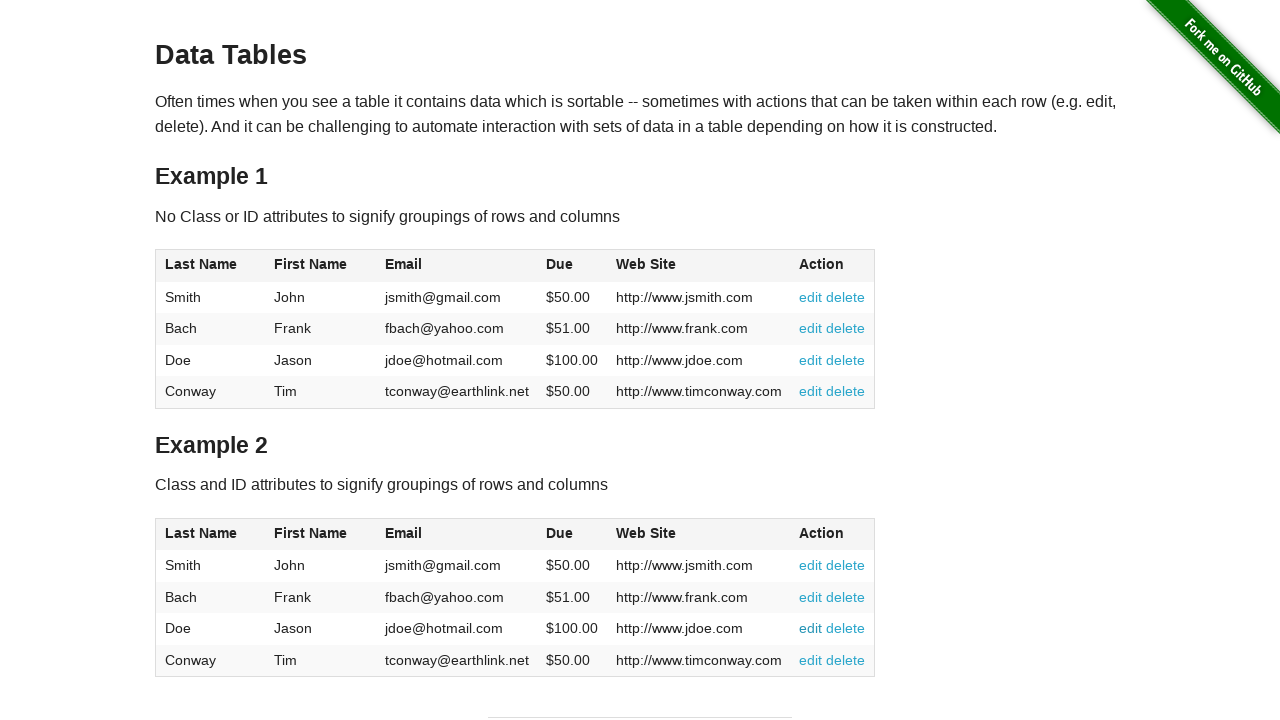

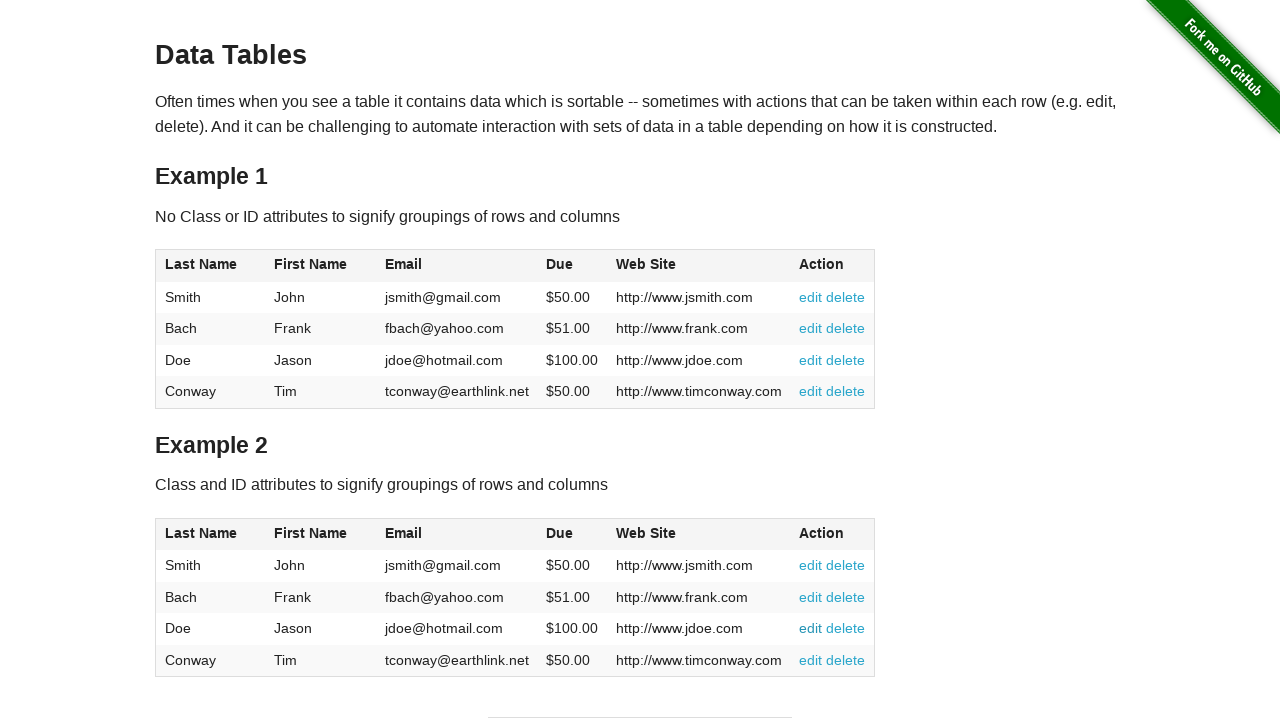